Tests that new todo items are appended to the bottom of the list and displays correct item count

Starting URL: https://demo.playwright.dev/todomvc

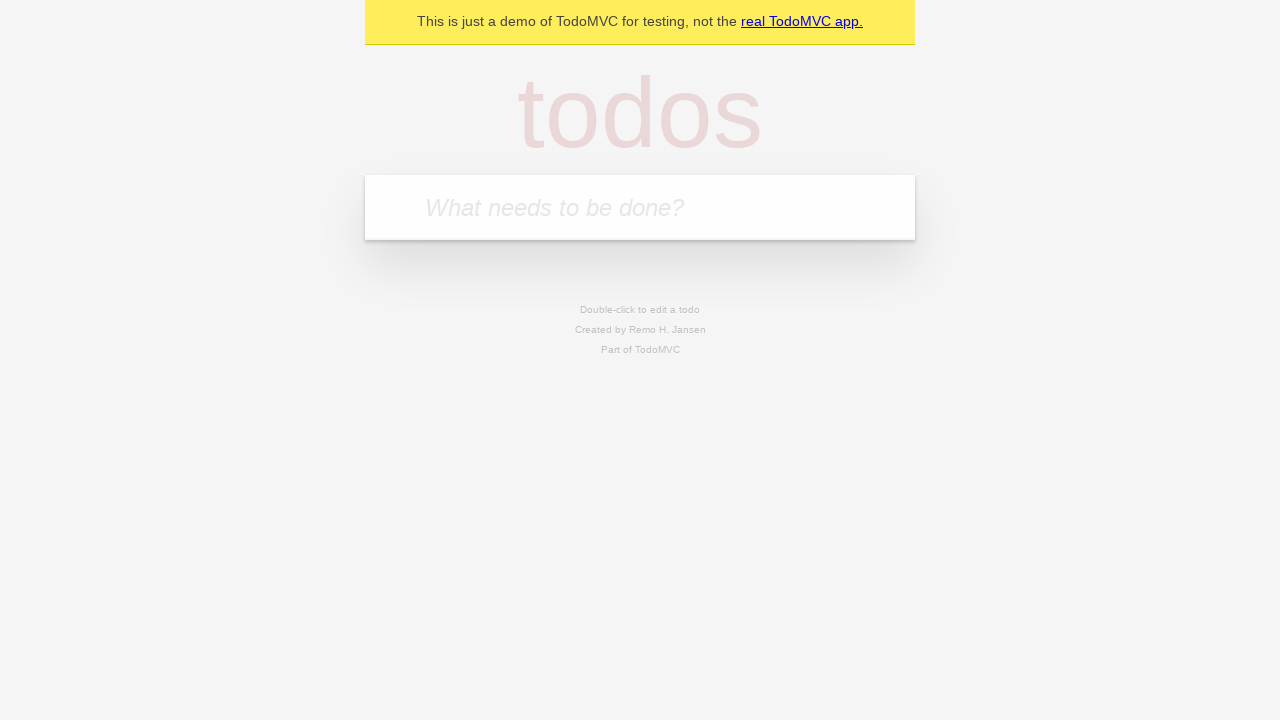

Filled todo input with 'buy some cheese' on internal:attr=[placeholder="What needs to be done?"i]
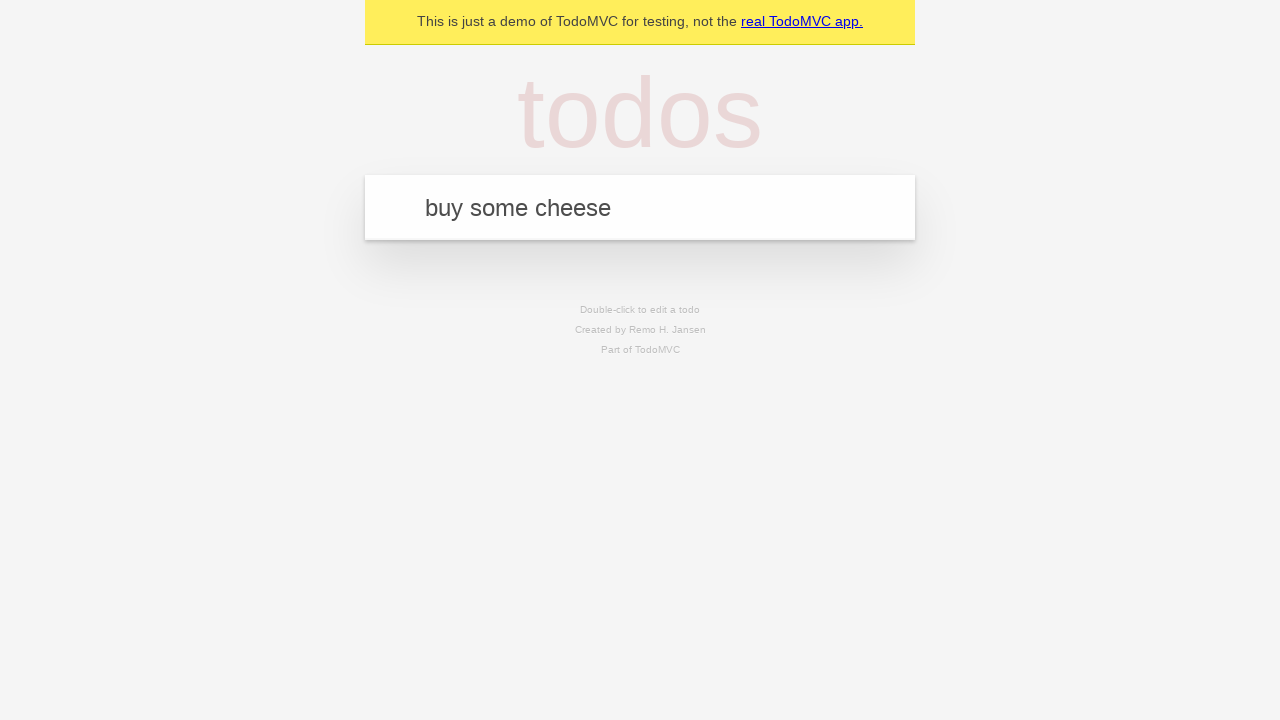

Pressed Enter to add 'buy some cheese' to the list on internal:attr=[placeholder="What needs to be done?"i]
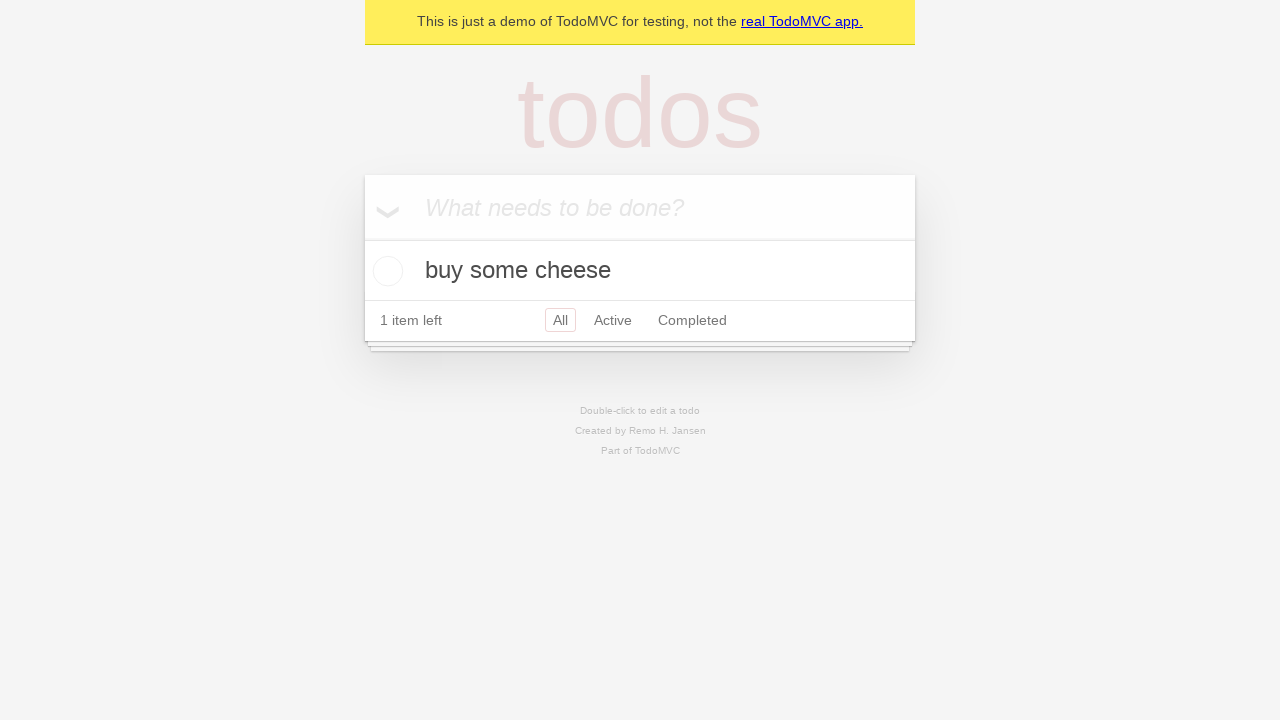

Filled todo input with 'feed the cat' on internal:attr=[placeholder="What needs to be done?"i]
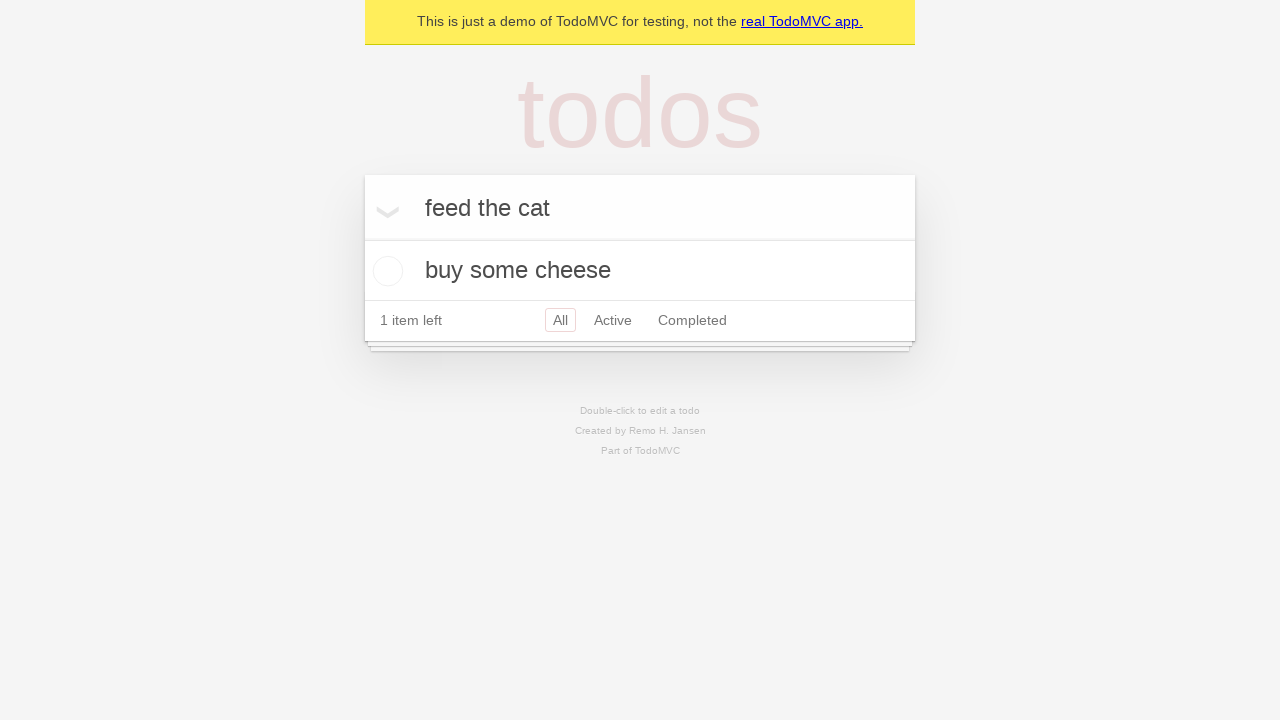

Pressed Enter to add 'feed the cat' to the list on internal:attr=[placeholder="What needs to be done?"i]
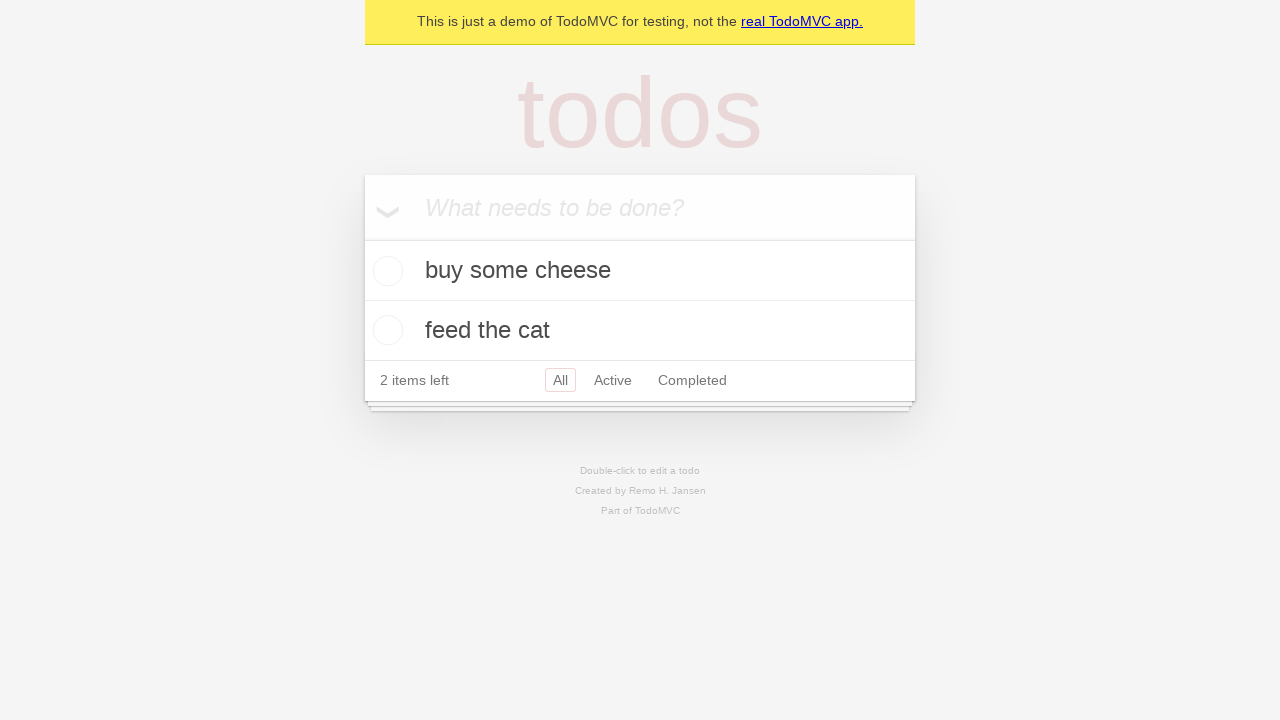

Filled todo input with 'book a doctors appointment' on internal:attr=[placeholder="What needs to be done?"i]
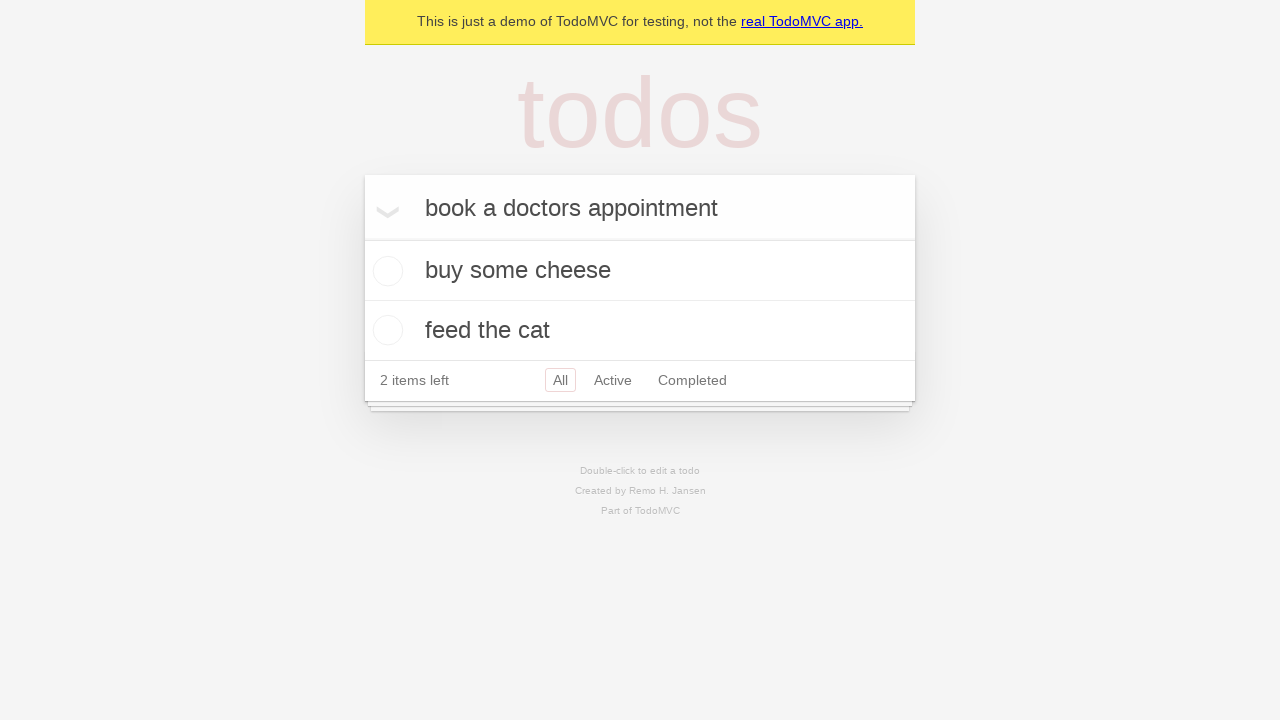

Pressed Enter to add 'book a doctors appointment' to the list on internal:attr=[placeholder="What needs to be done?"i]
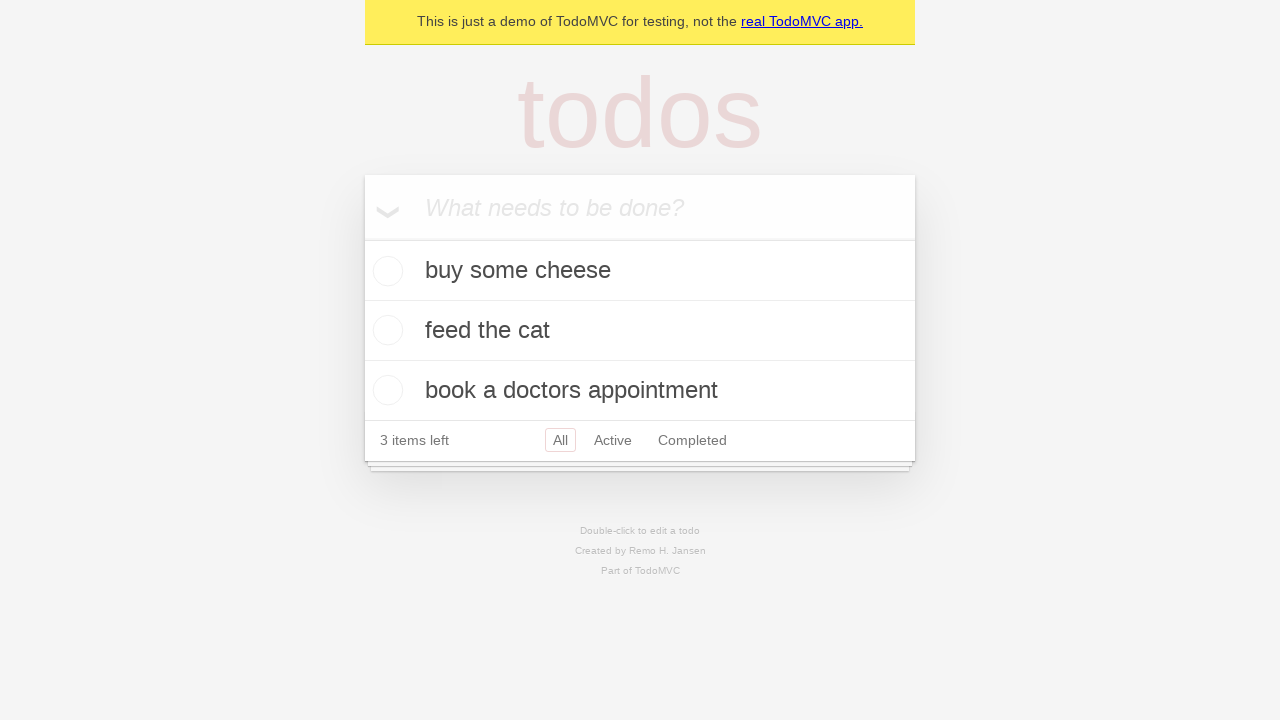

Verified that all 3 items were added and item count displays '3 items left'
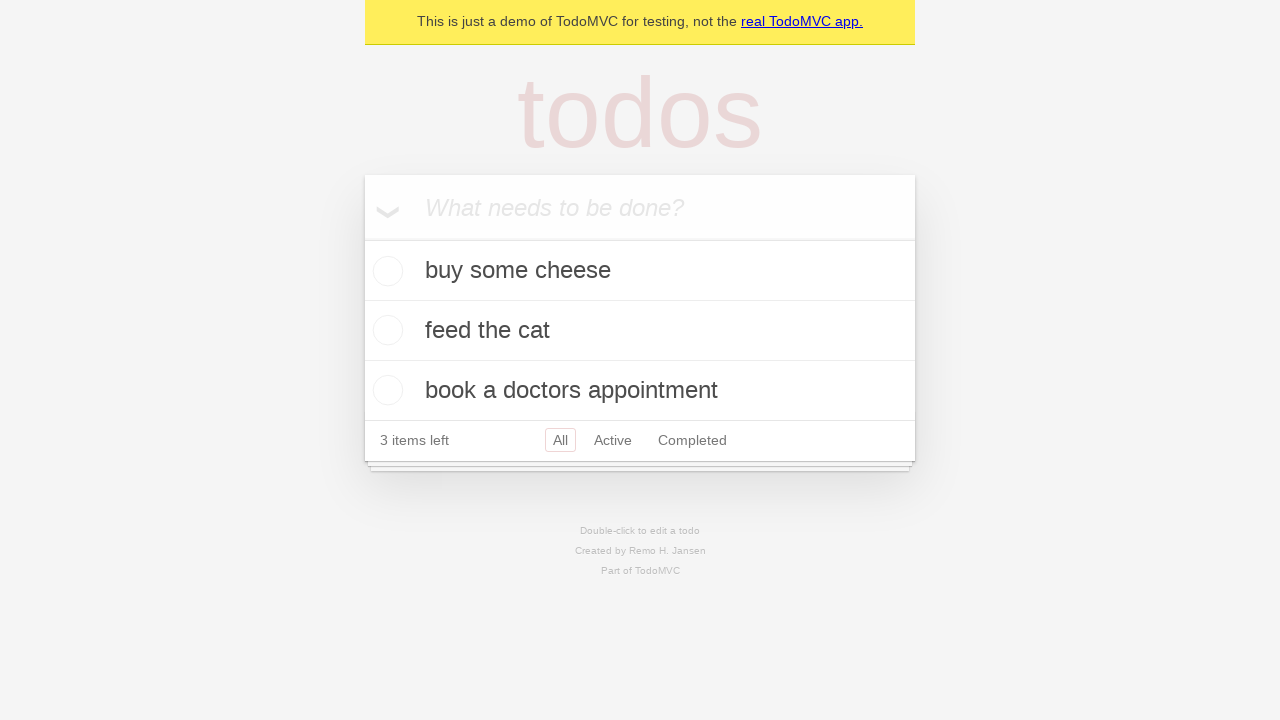

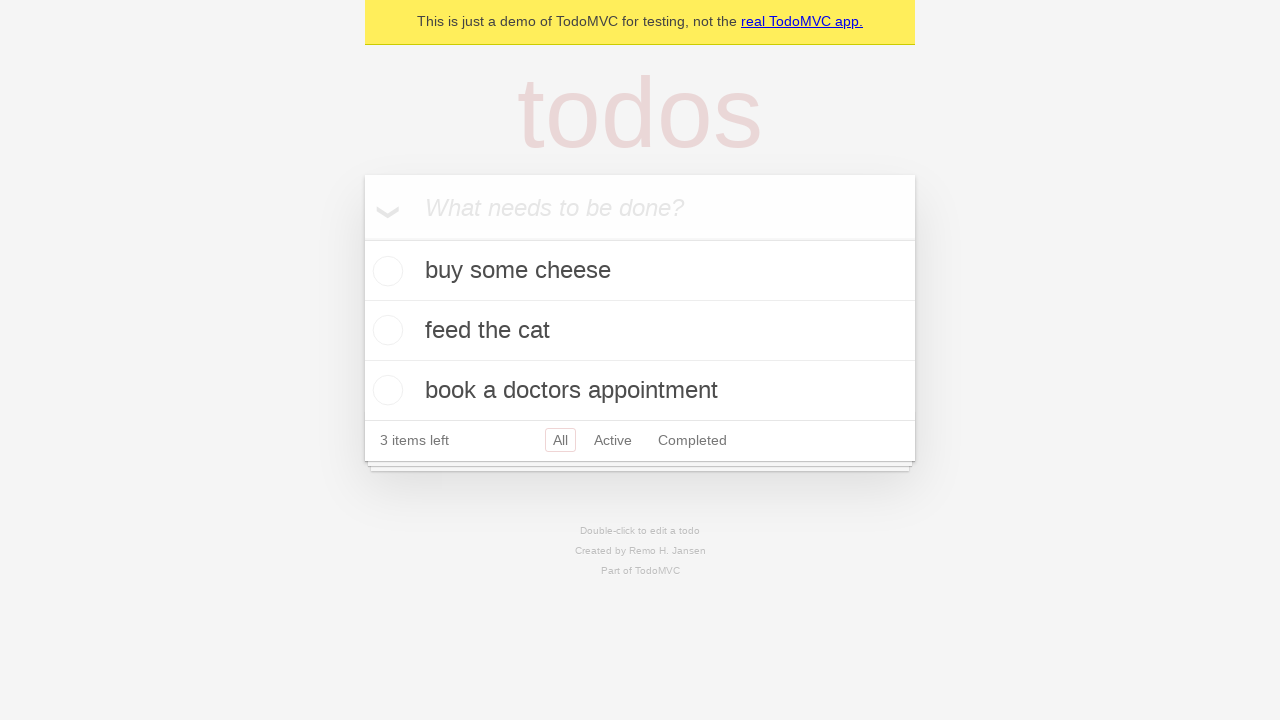